Tests clicking a button with specific CSS classes multiple times and handling the alert dialog that appears after each click

Starting URL: http://uitestingplayground.com/classattr

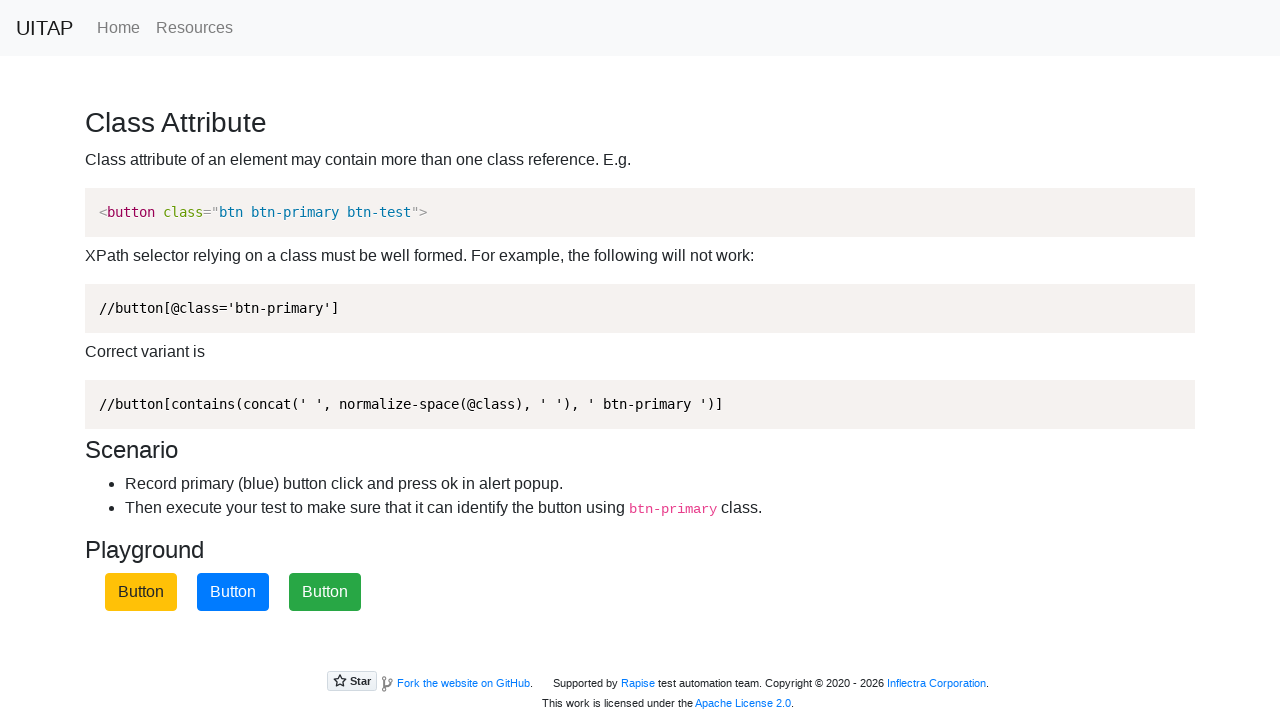

Set up dialog handler to automatically accept alerts
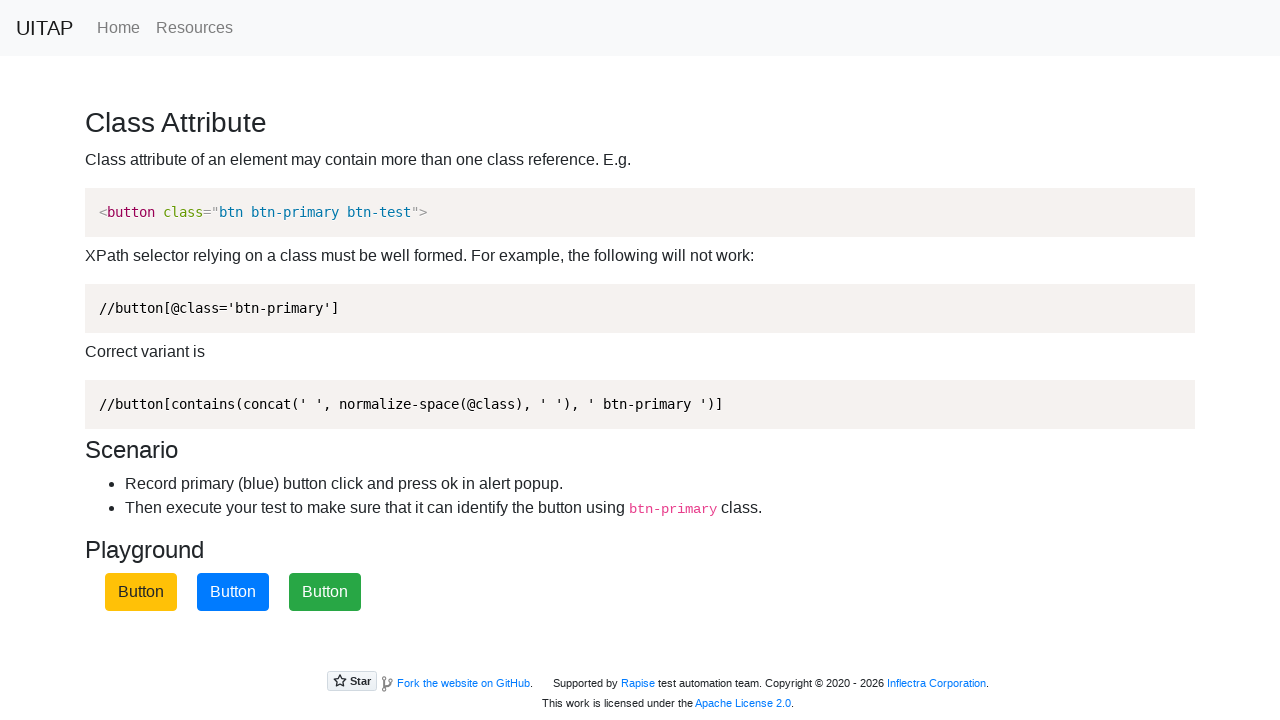

Clicked primary test button (iteration 1 of 3) at (233, 592) on button.btn-primary.btn-test
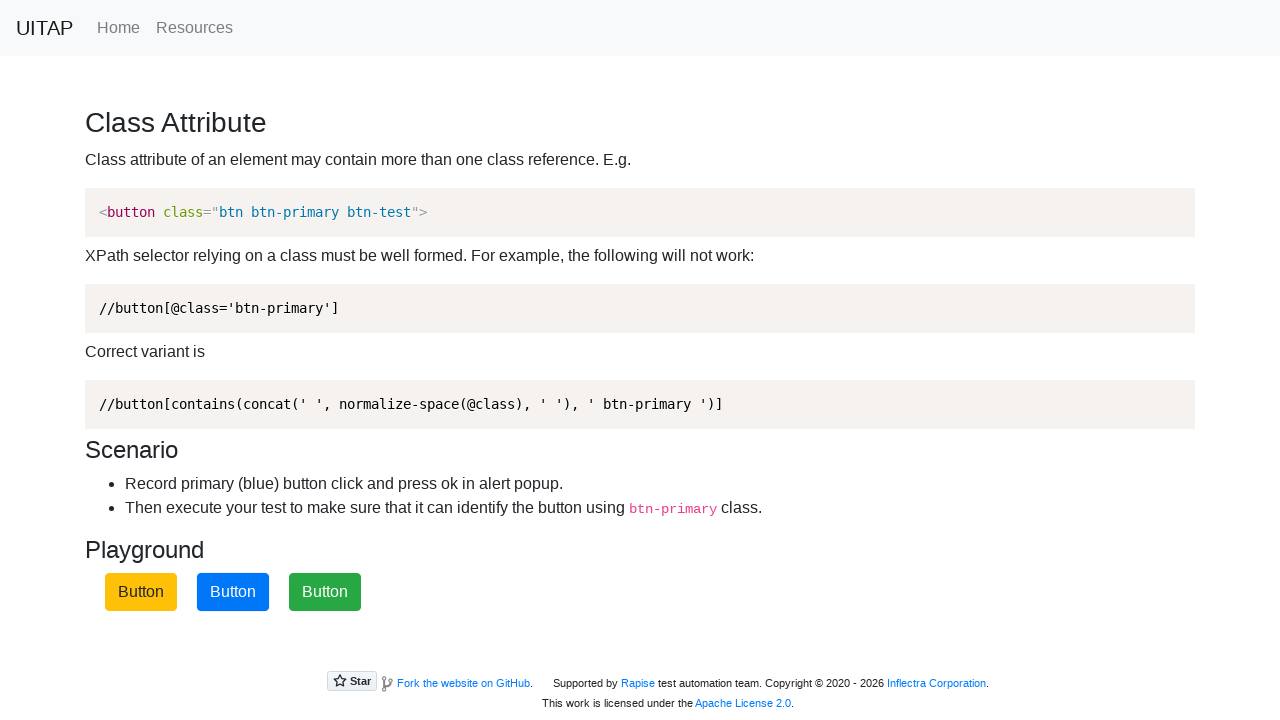

Waited 1 second between button clicks
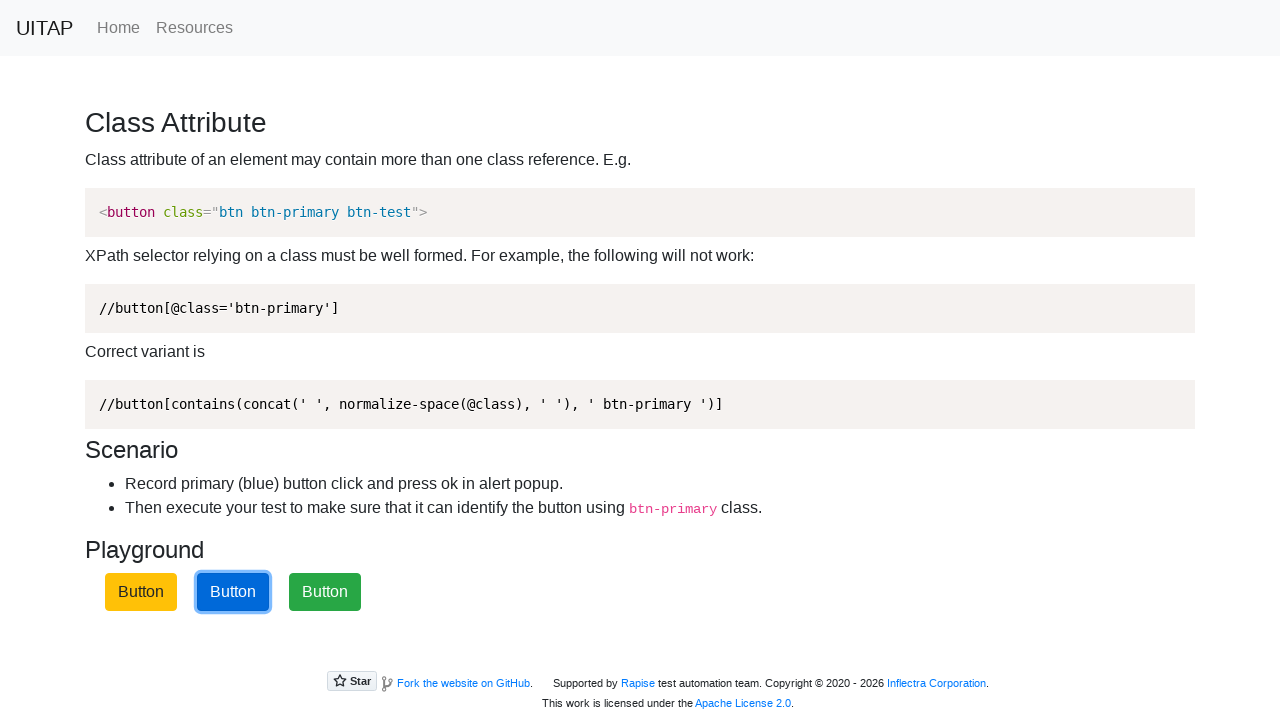

Clicked primary test button (iteration 2 of 3) at (233, 592) on button.btn-primary.btn-test
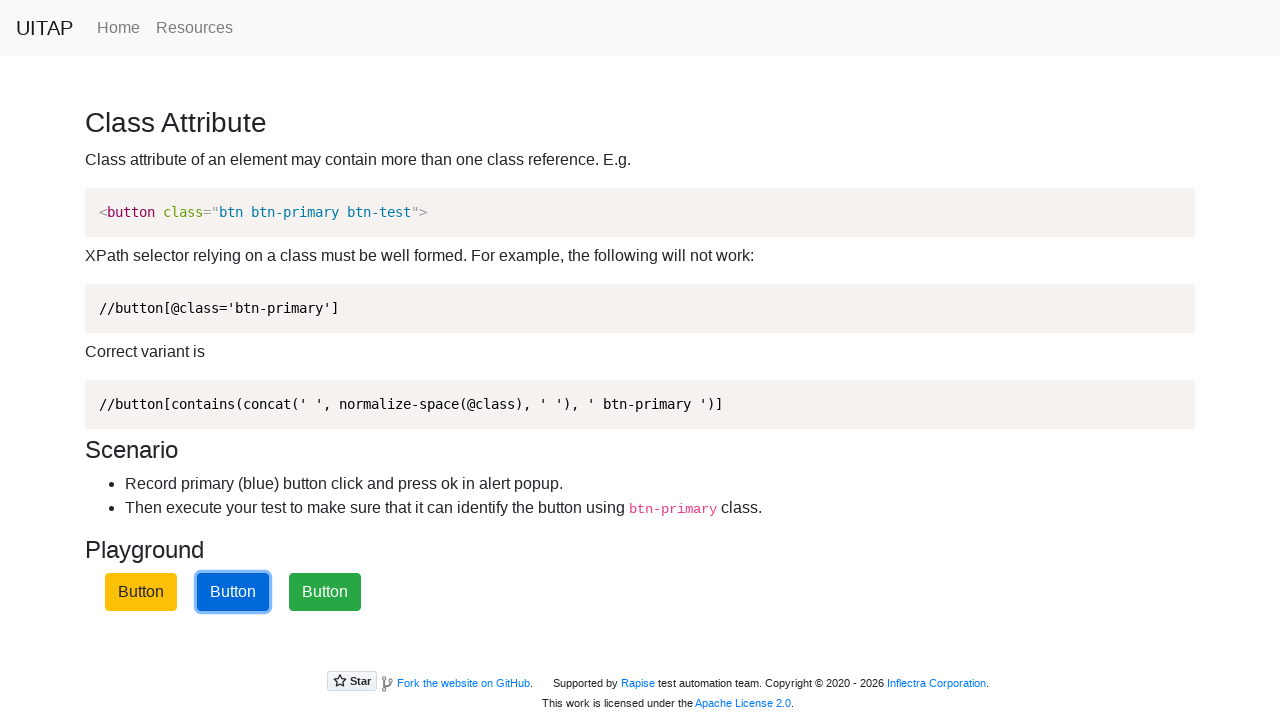

Waited 1 second between button clicks
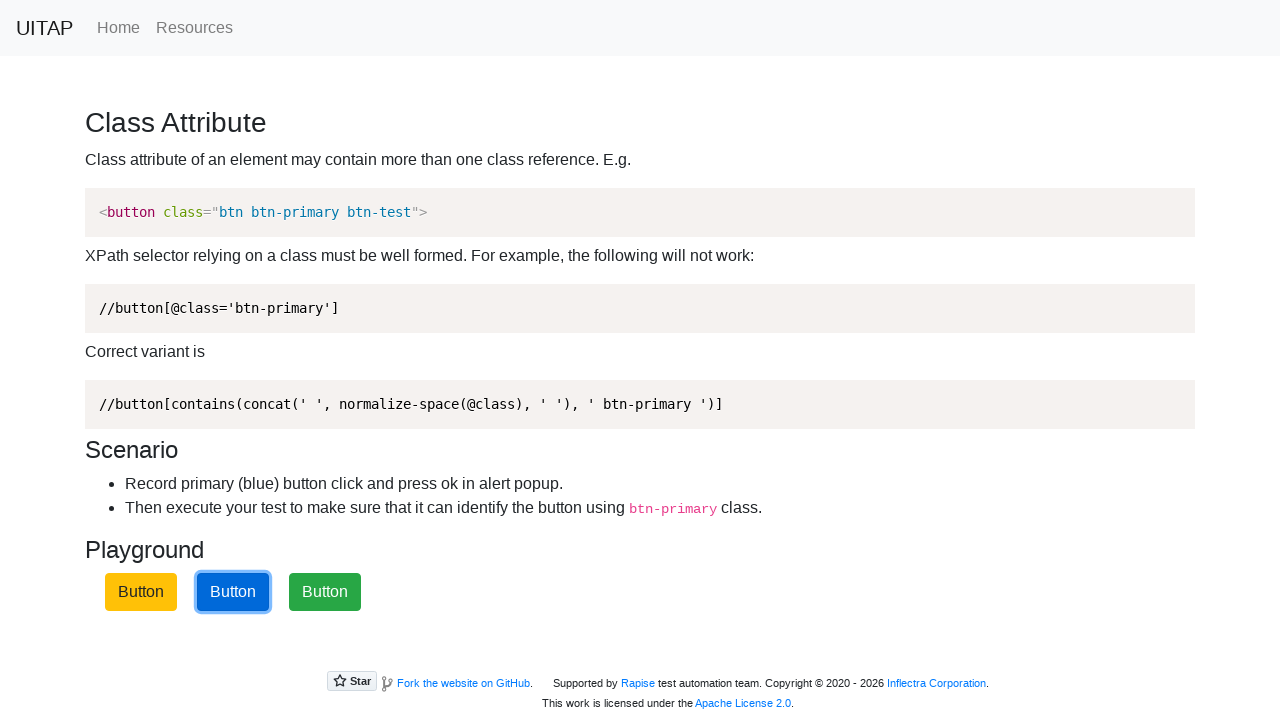

Clicked primary test button (iteration 3 of 3) at (233, 592) on button.btn-primary.btn-test
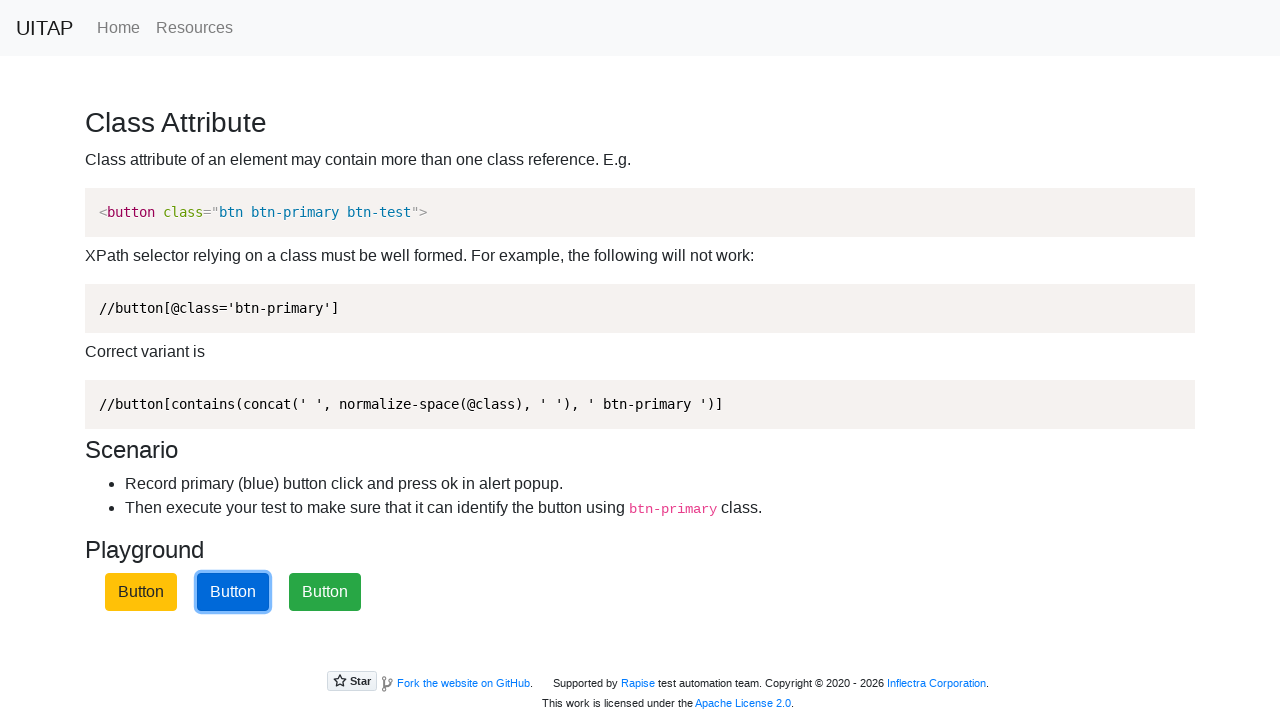

Waited 1 second between button clicks
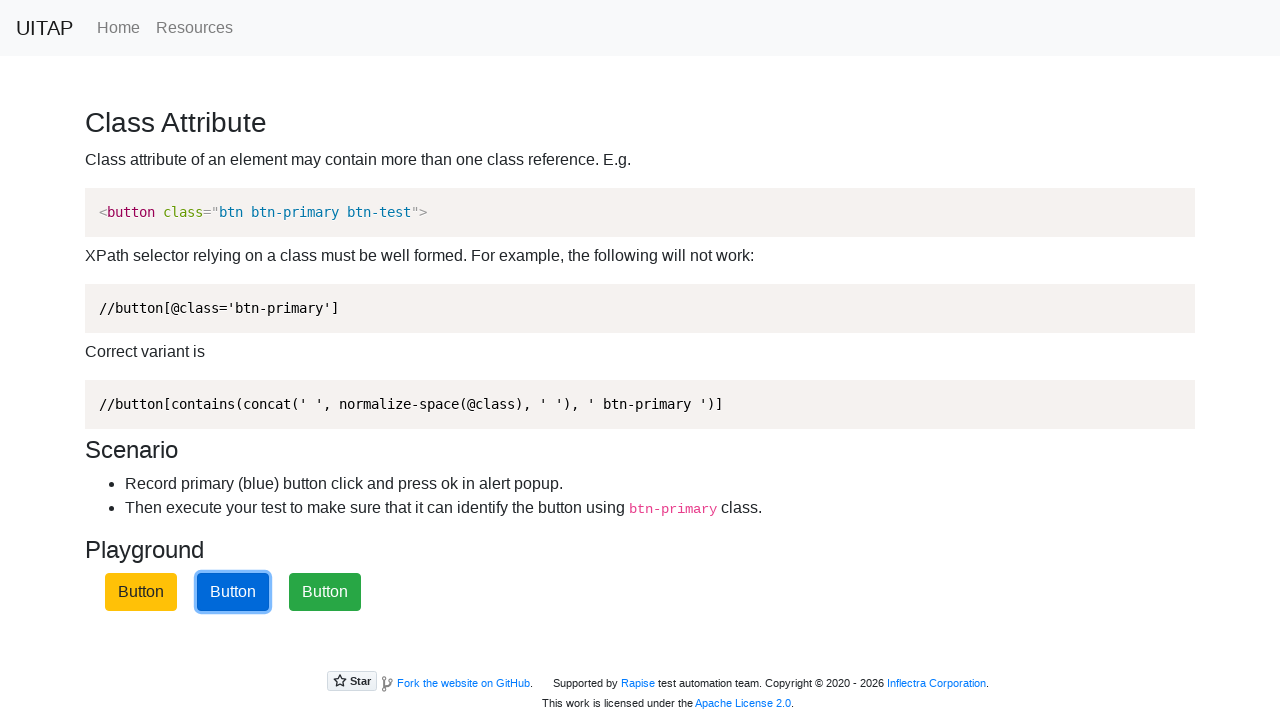

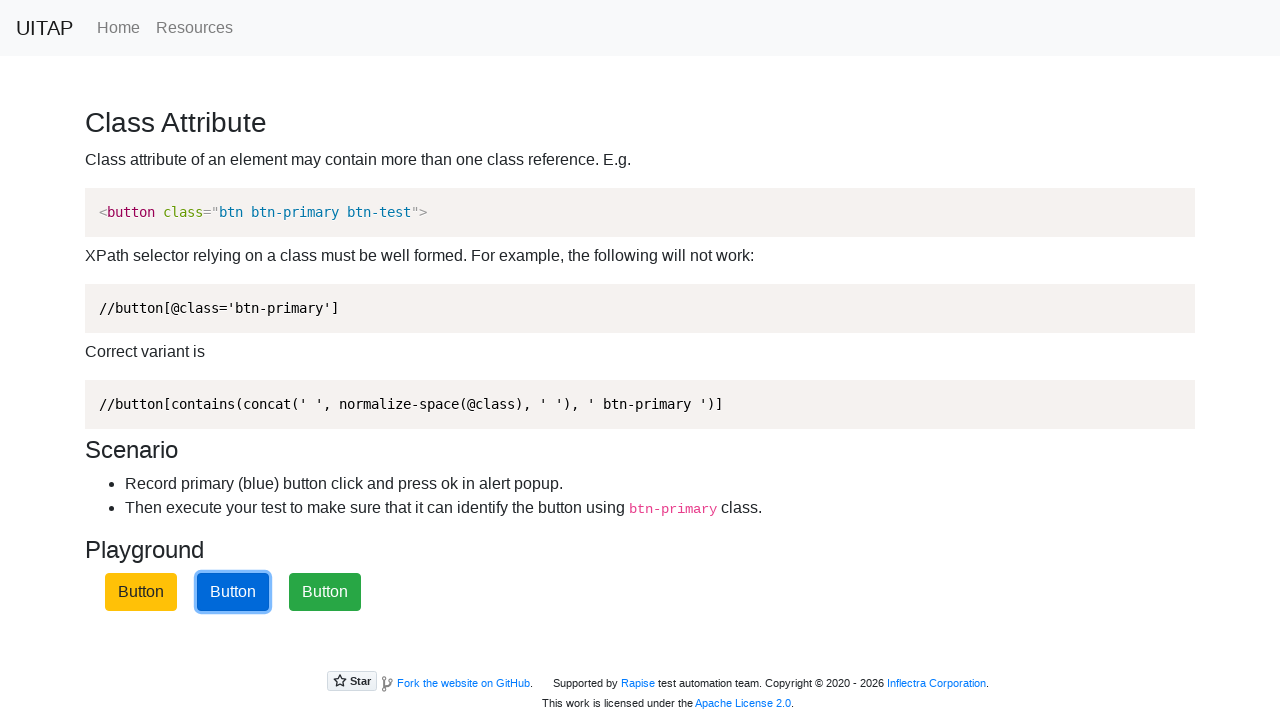